Tests a calculator's division by zero behavior by entering 123 divided by 0 and verifying the result displays "Infinity"

Starting URL: https://safatelli.github.io/tp-test-logiciel/assets/calc.html

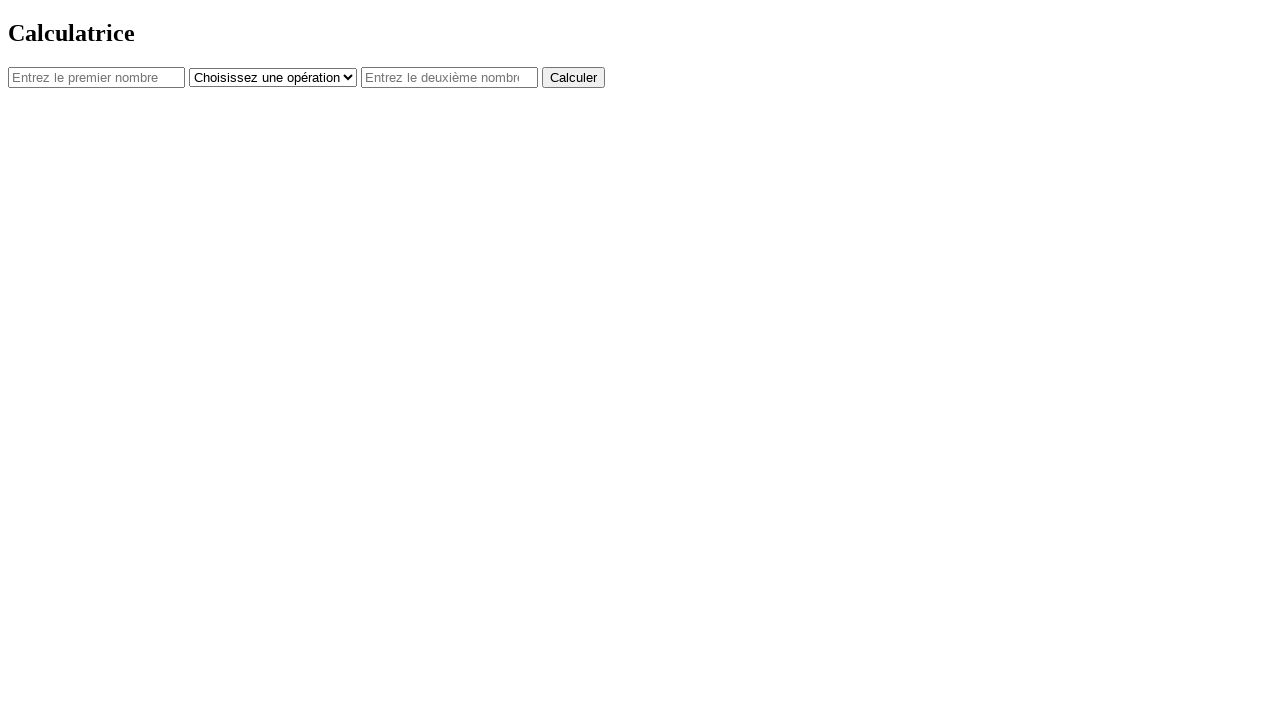

Navigated to calculator page
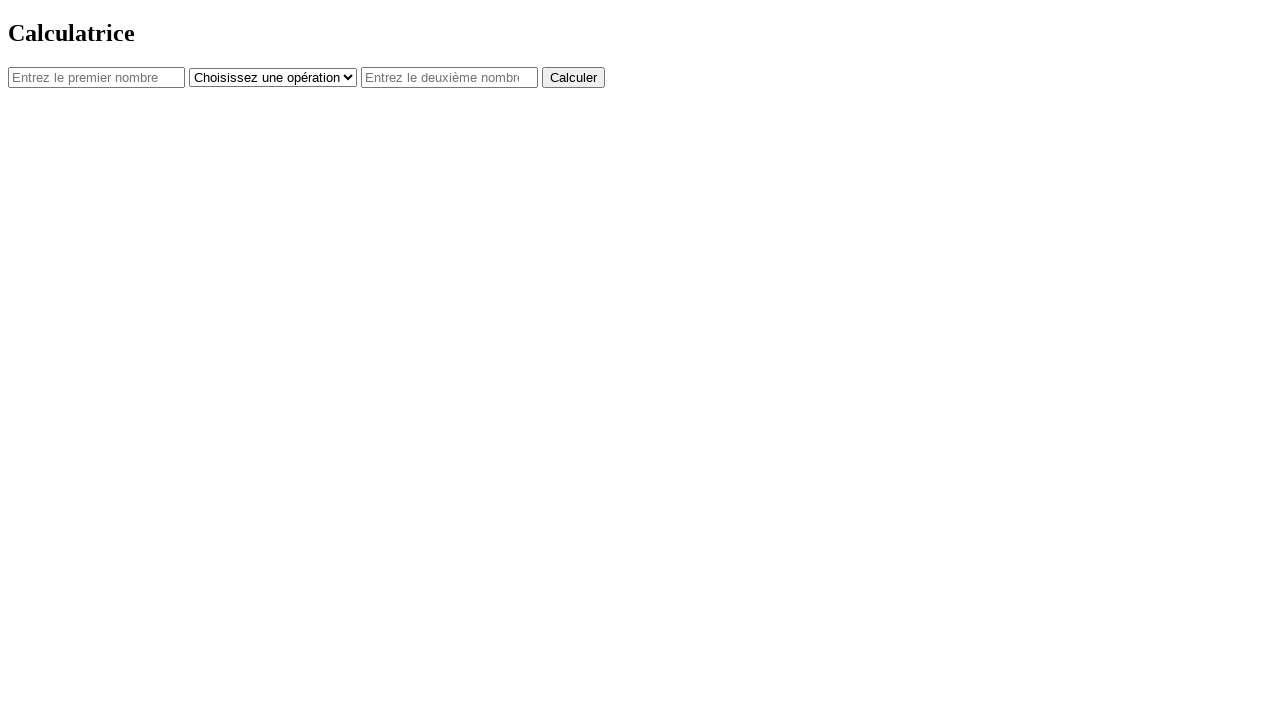

Clicked on first number input field at (96, 77) on #num1
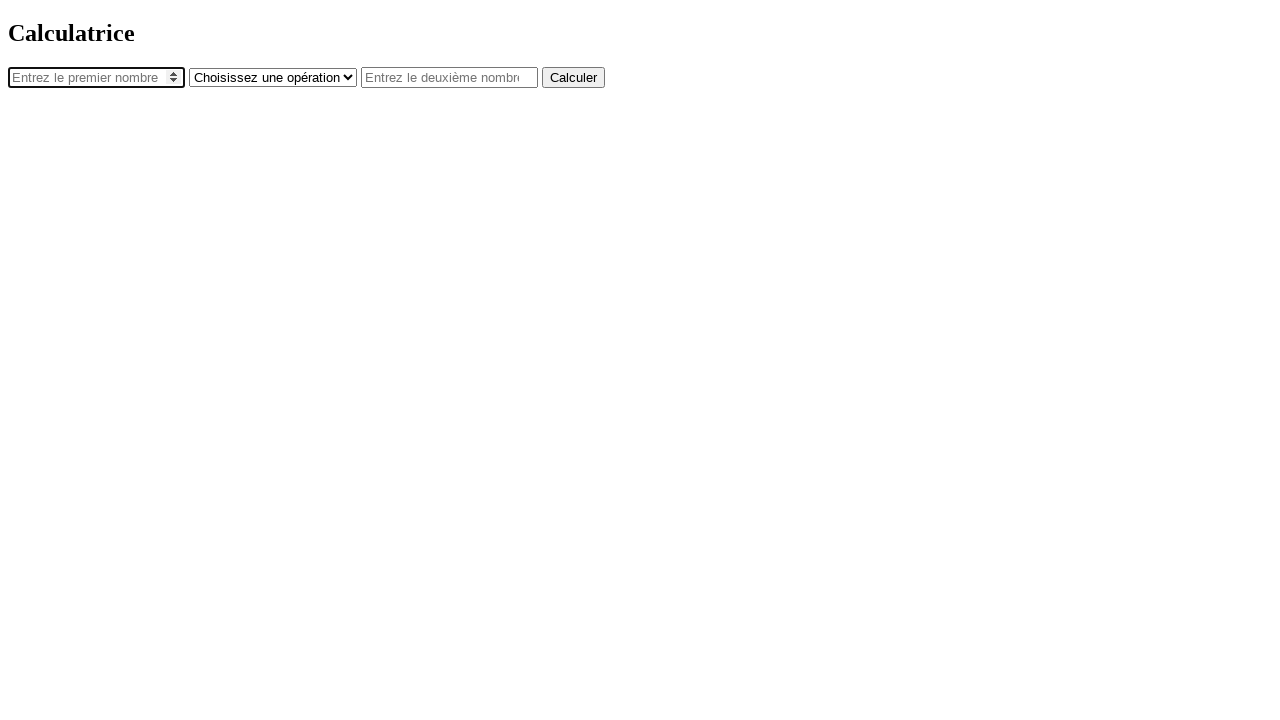

Entered 123 in first number field on #num1
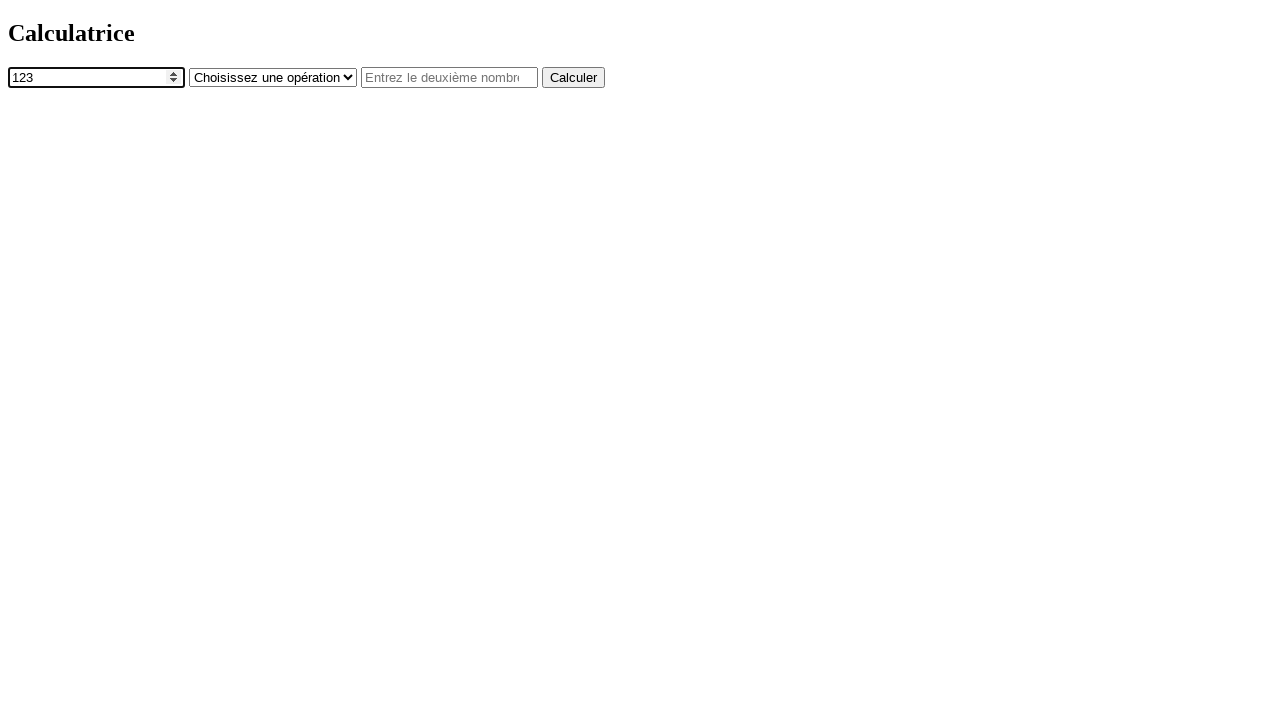

Clicked on operator dropdown at (273, 77) on #operator
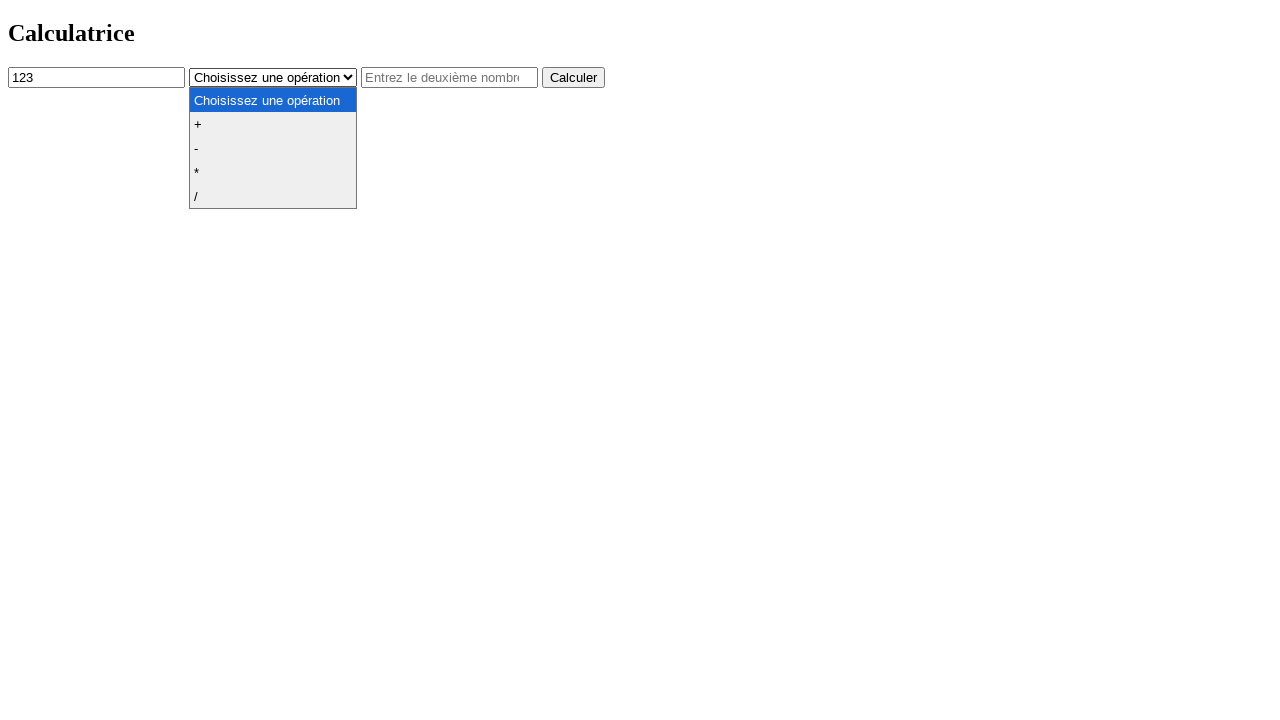

Selected division operator on #operator
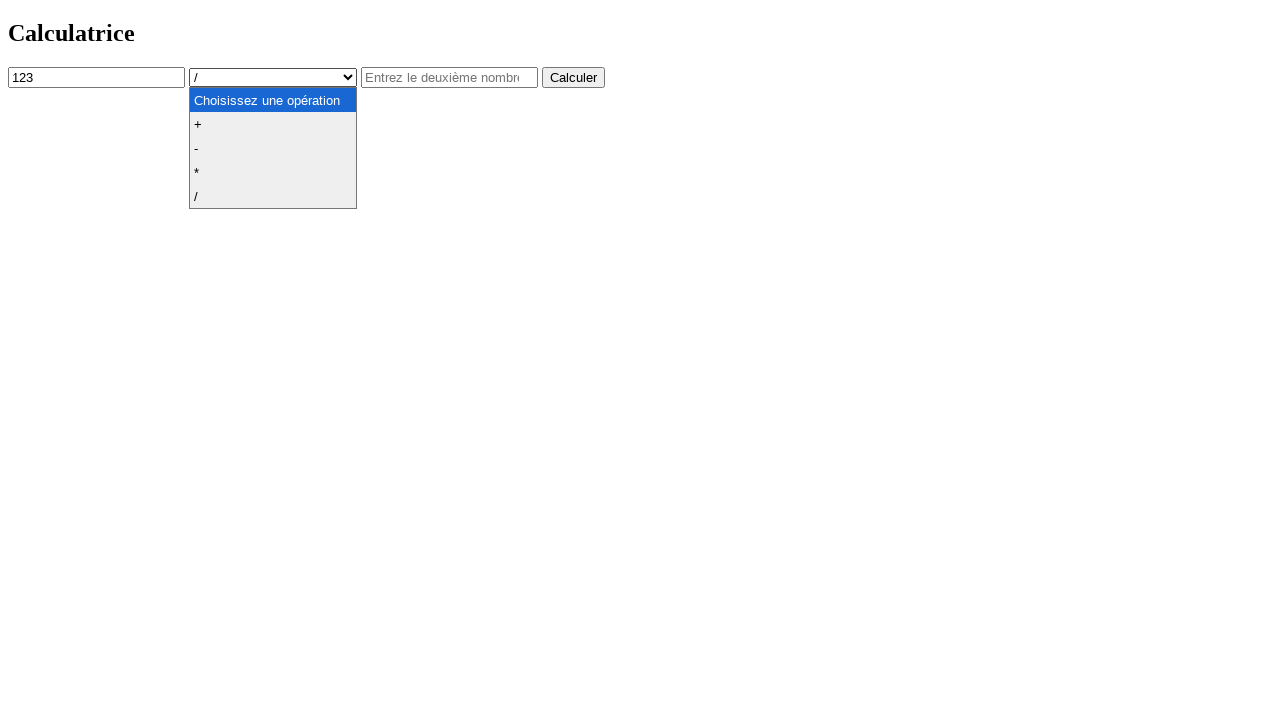

Clicked on second number input field at (450, 77) on #num2
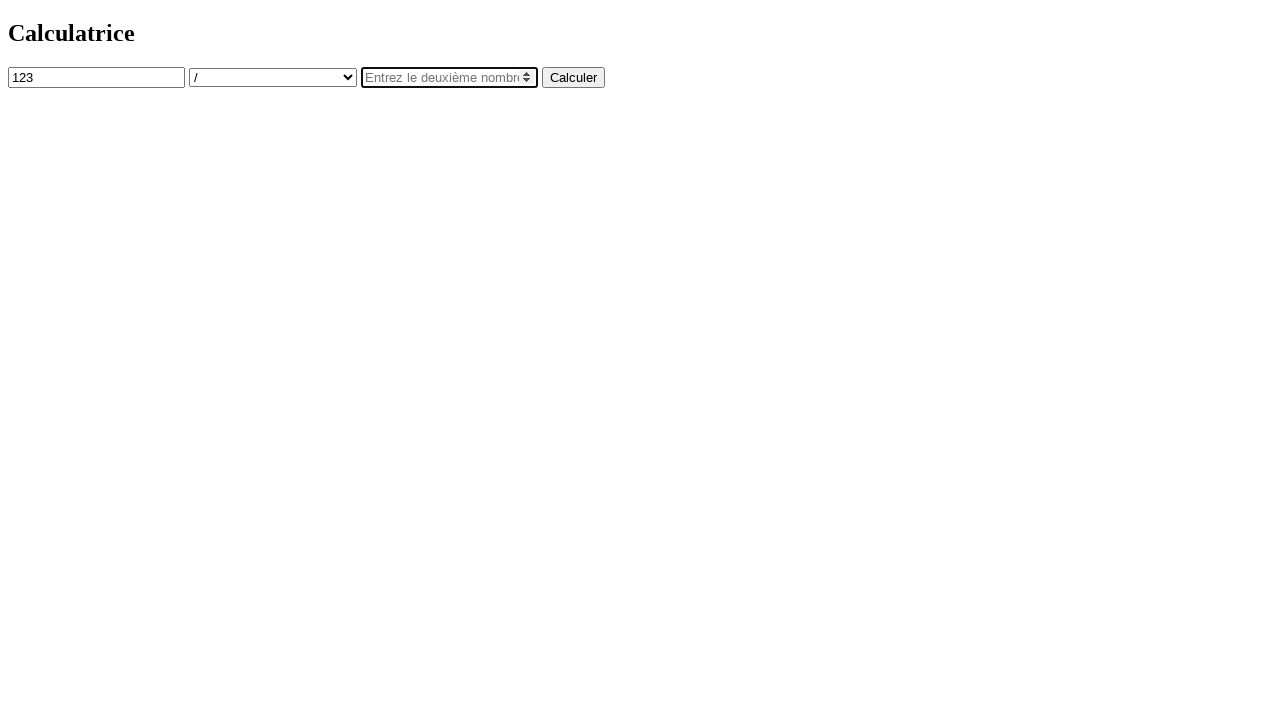

Entered 0 in second number field on #num2
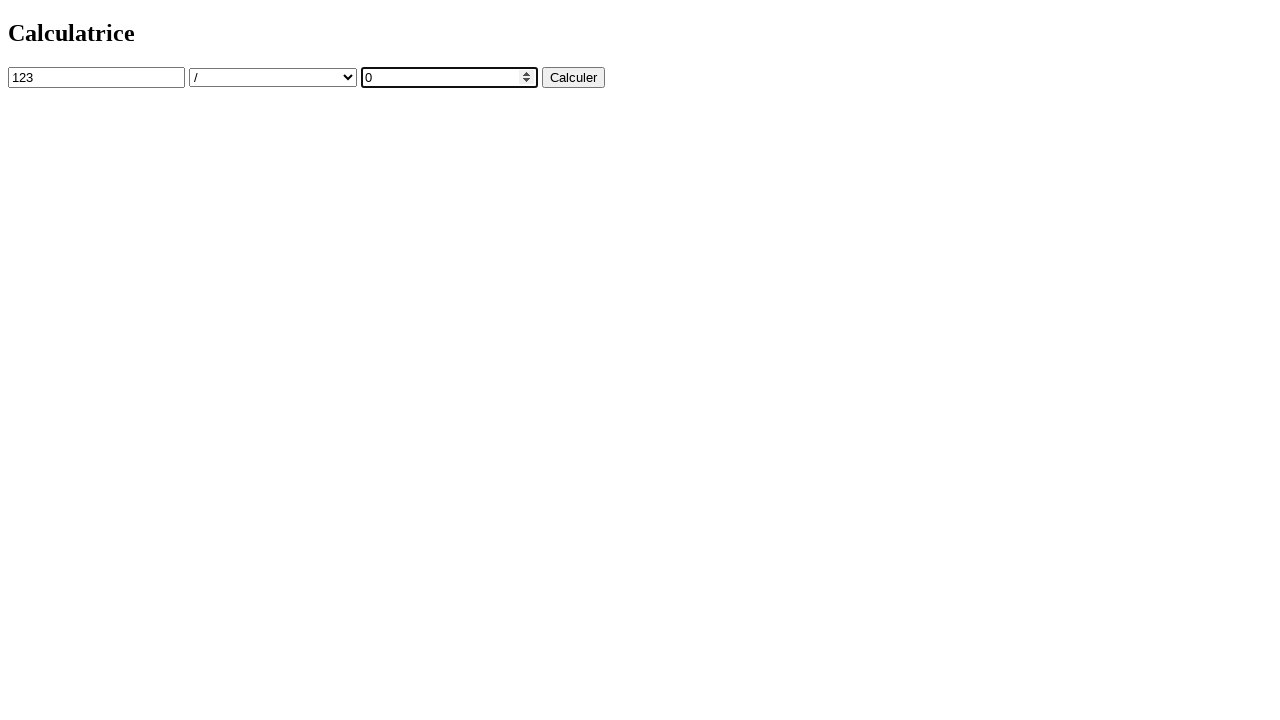

Clicked calculate button at (574, 77) on button
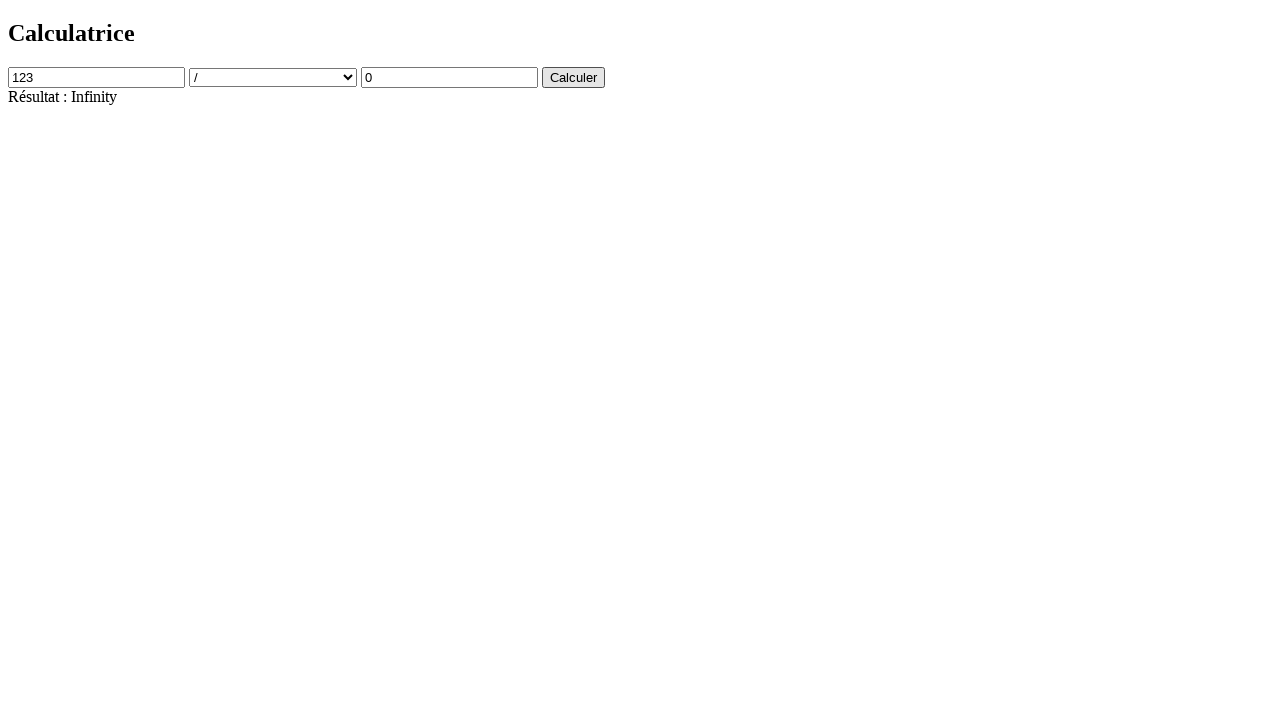

Waited for result element to appear
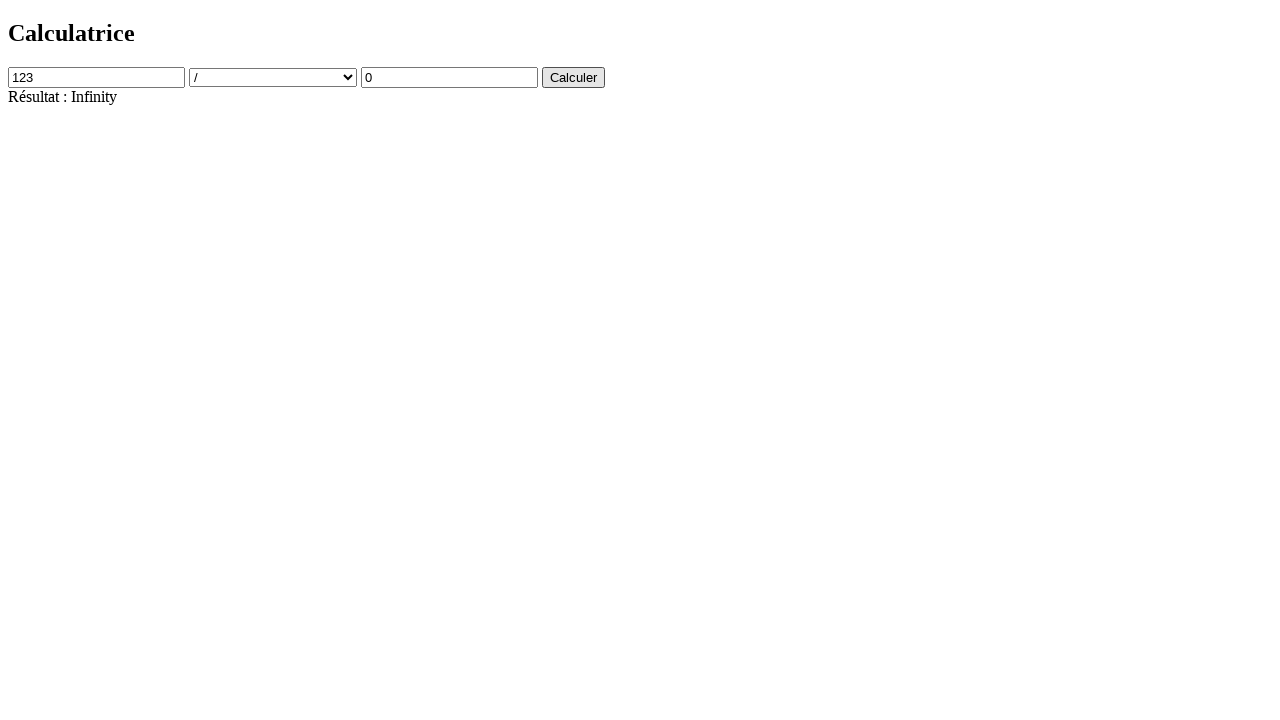

Verified result displays 'Résultat : Infinity' for division by zero
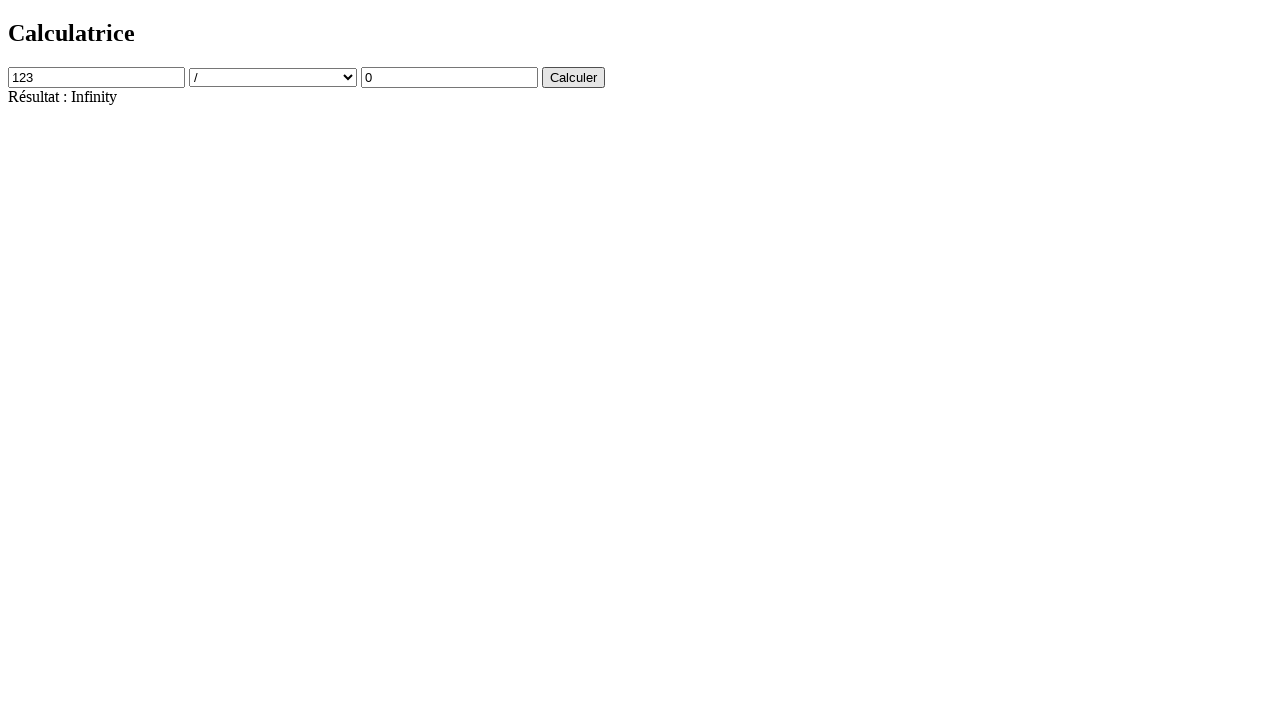

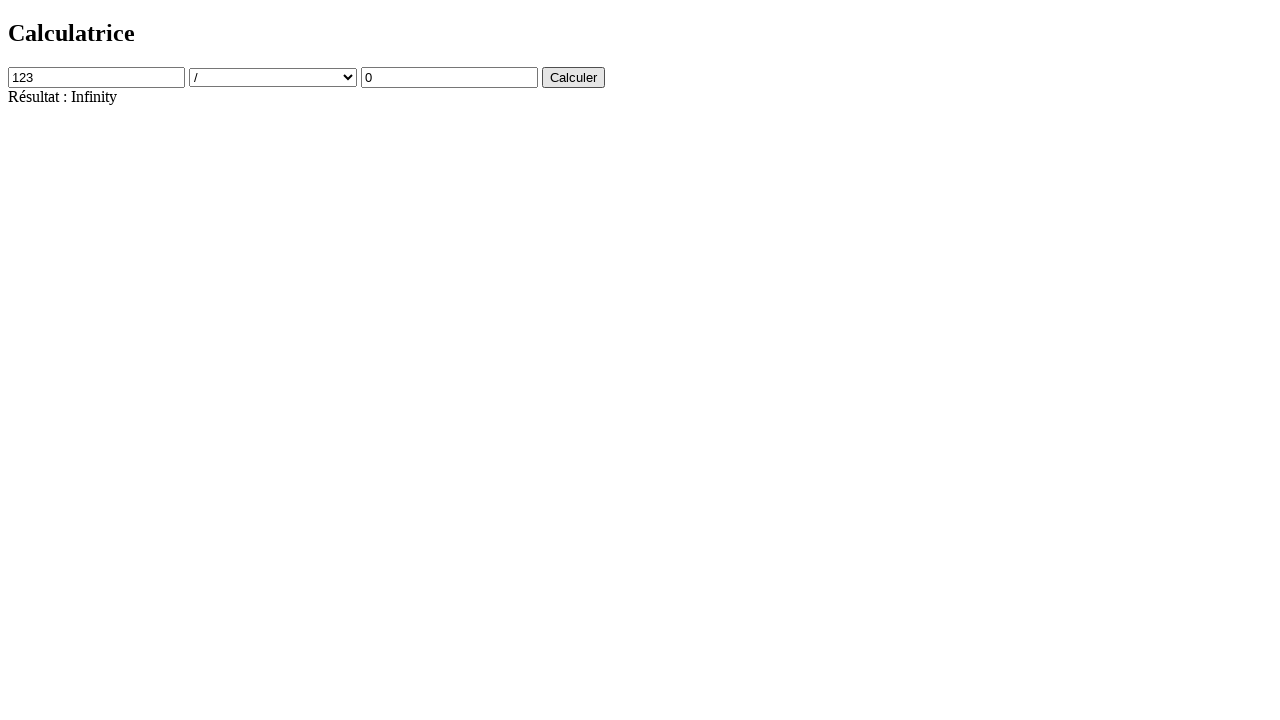